Tests that the currently applied filter is highlighted in the navigation

Starting URL: https://demo.playwright.dev/todomvc

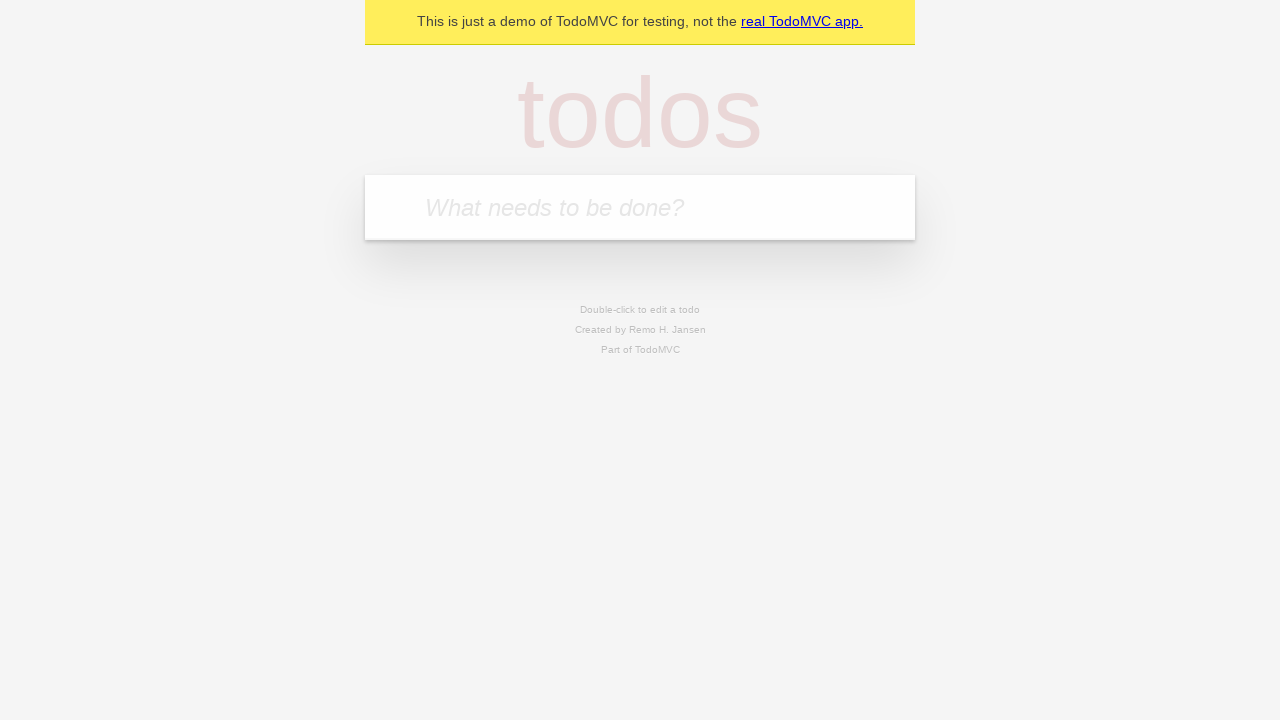

Located the 'What needs to be done?' input field
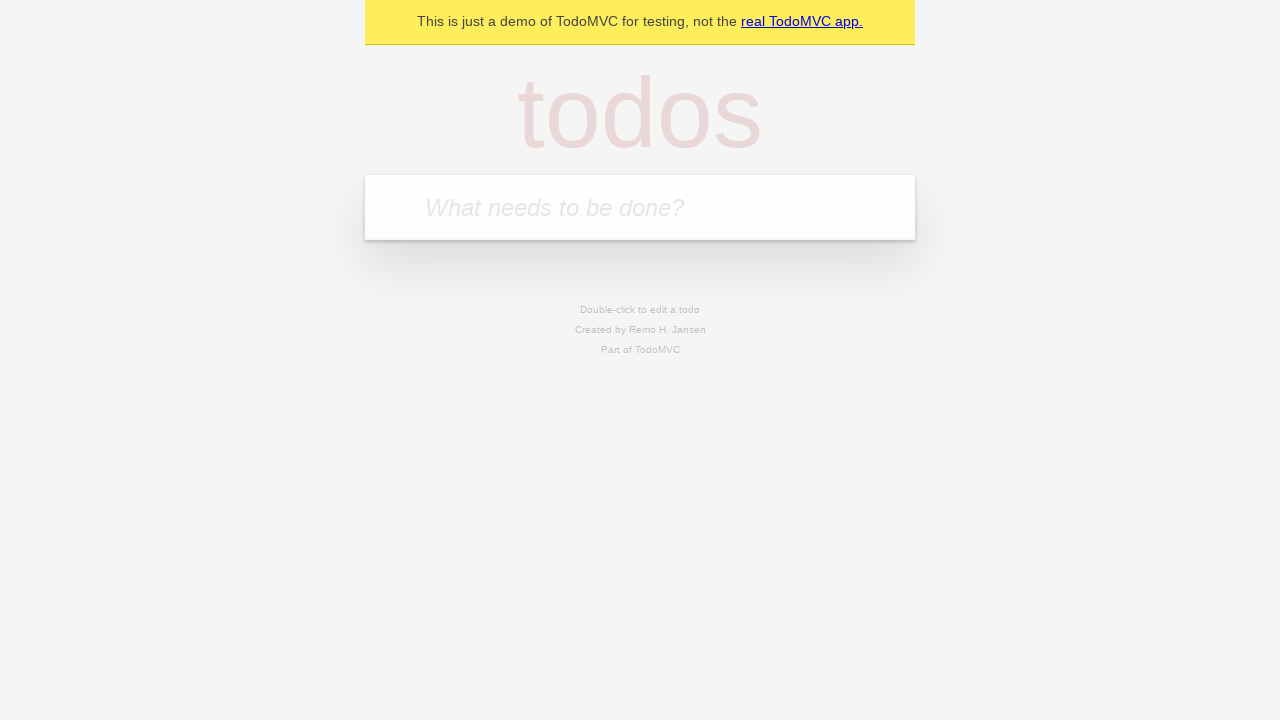

Filled todo input with 'buy some cheese' on internal:attr=[placeholder="What needs to be done?"i]
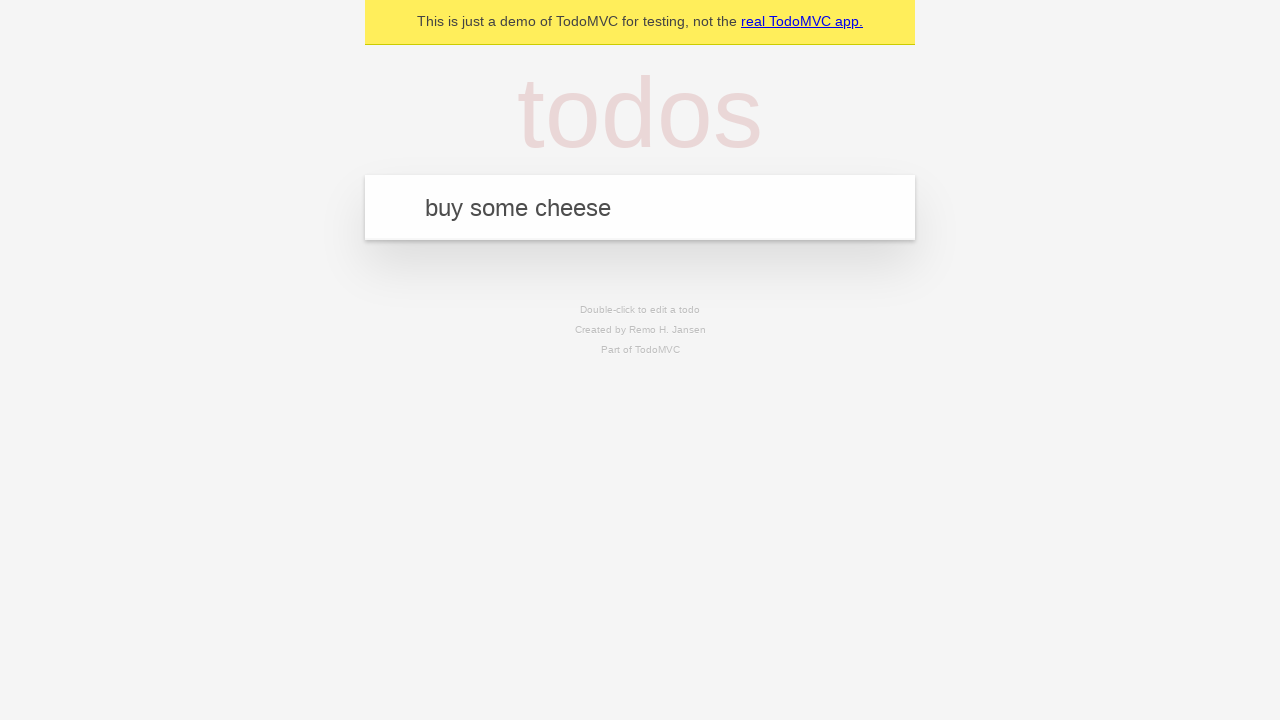

Pressed Enter to create todo 'buy some cheese' on internal:attr=[placeholder="What needs to be done?"i]
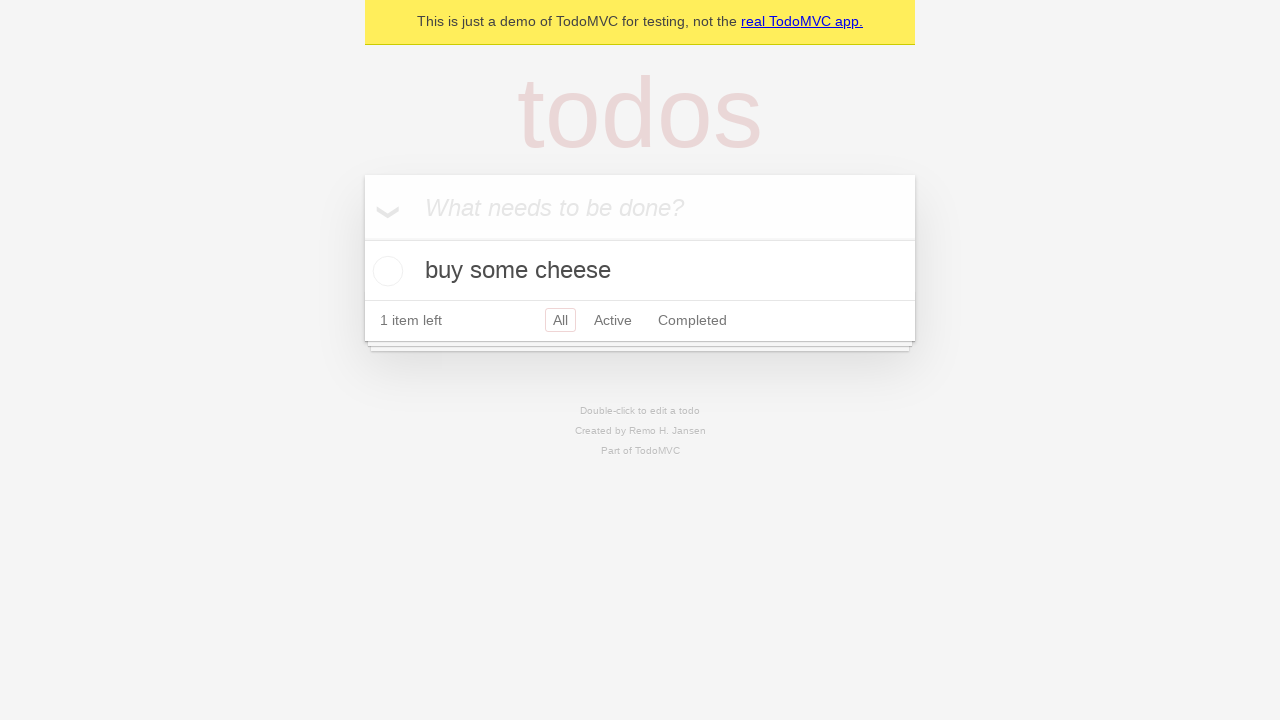

Filled todo input with 'feed the cat' on internal:attr=[placeholder="What needs to be done?"i]
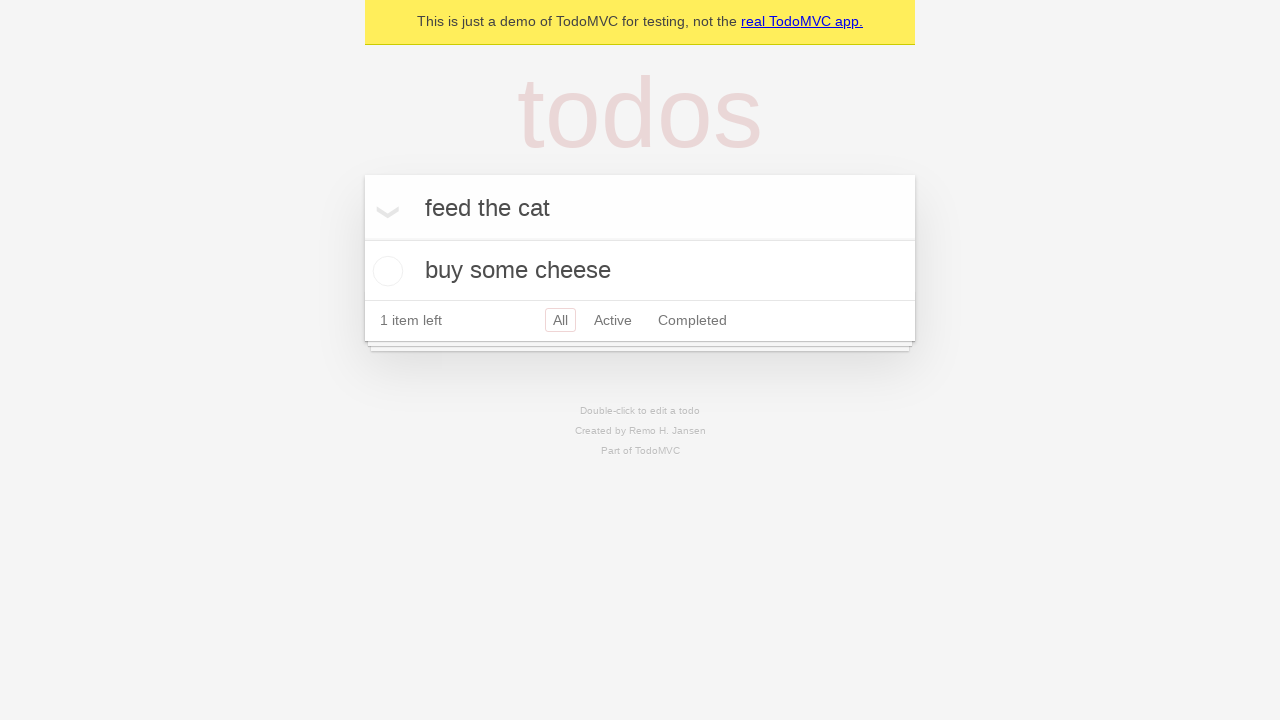

Pressed Enter to create todo 'feed the cat' on internal:attr=[placeholder="What needs to be done?"i]
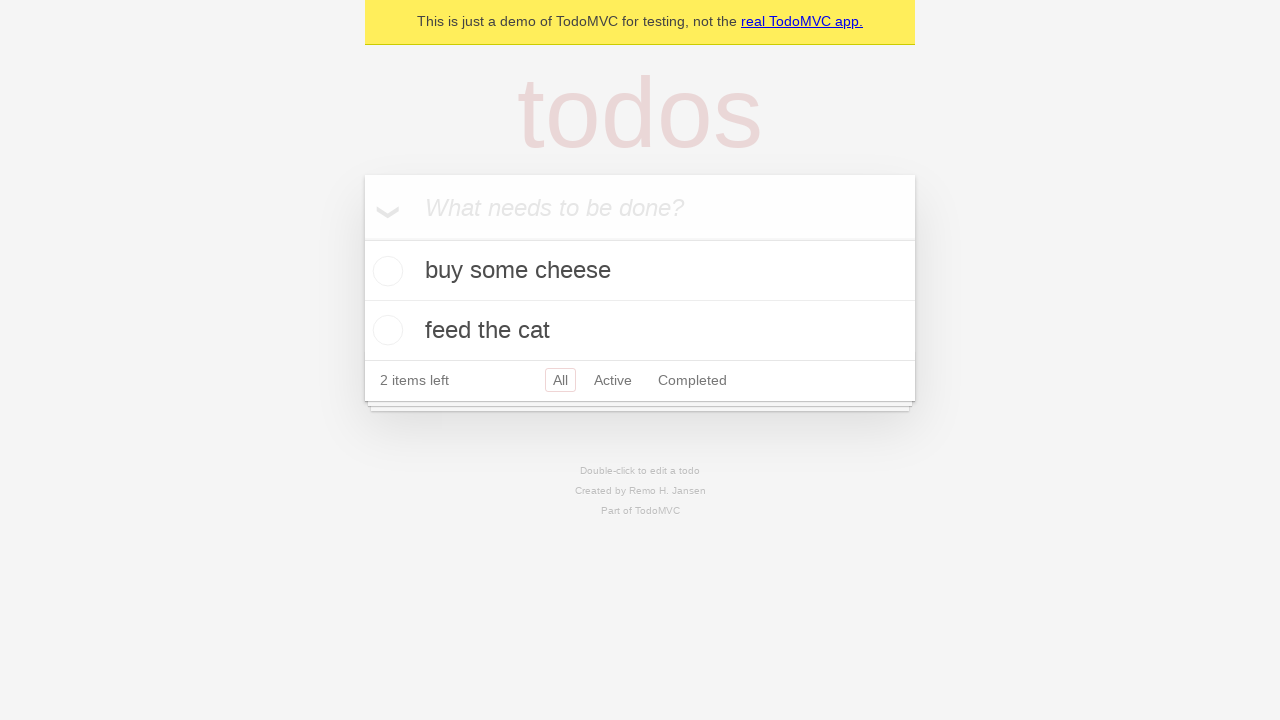

Filled todo input with 'book a doctors appointment' on internal:attr=[placeholder="What needs to be done?"i]
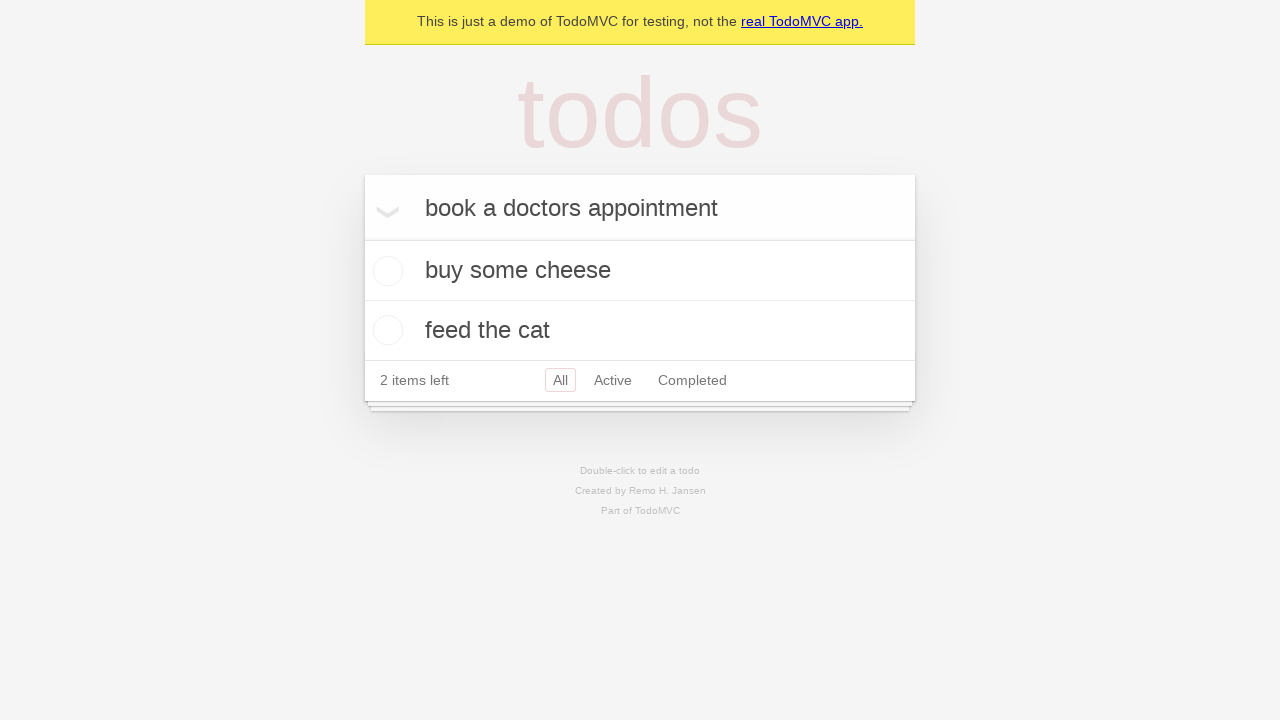

Pressed Enter to create todo 'book a doctors appointment' on internal:attr=[placeholder="What needs to be done?"i]
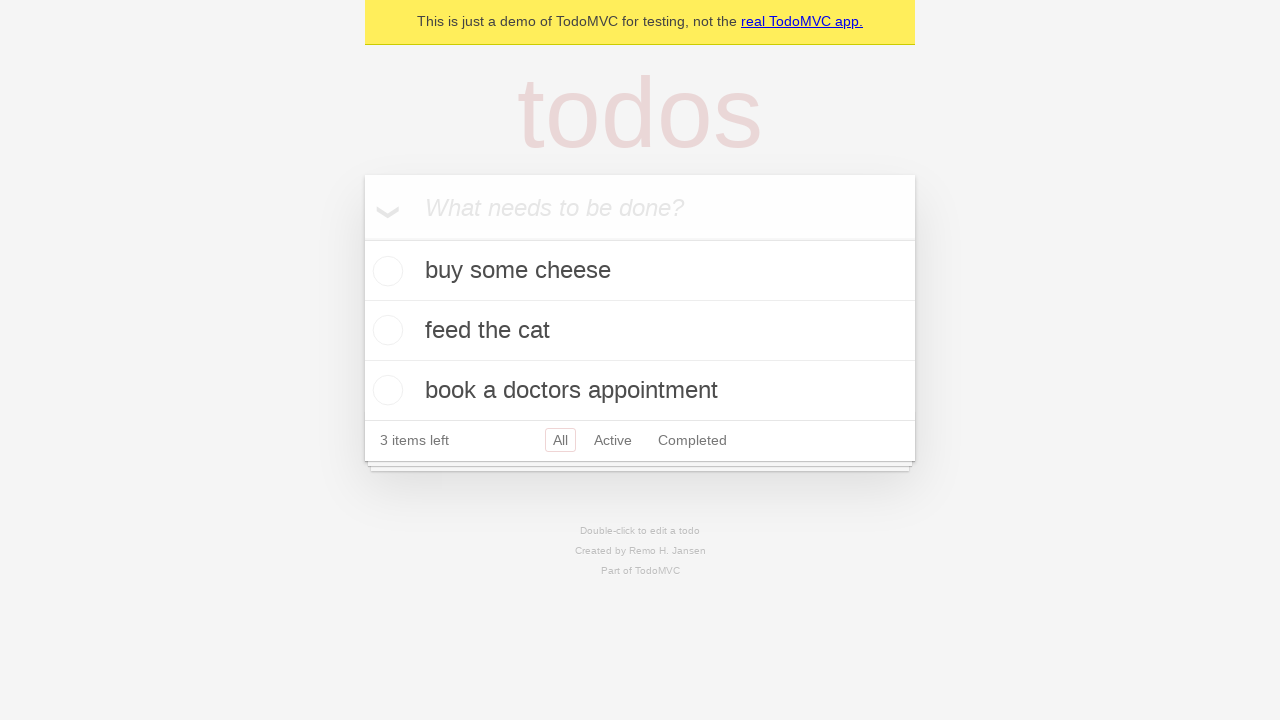

Waited for all 3 todos to appear in the list
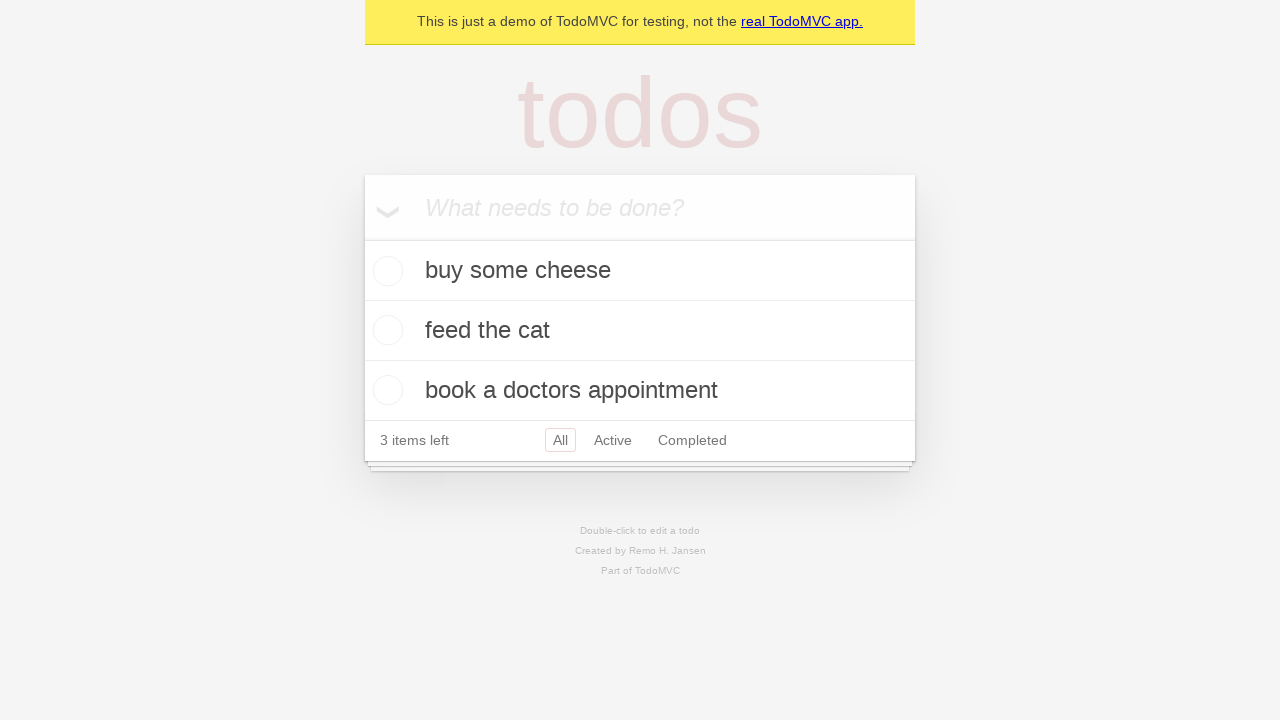

Located the Active filter link
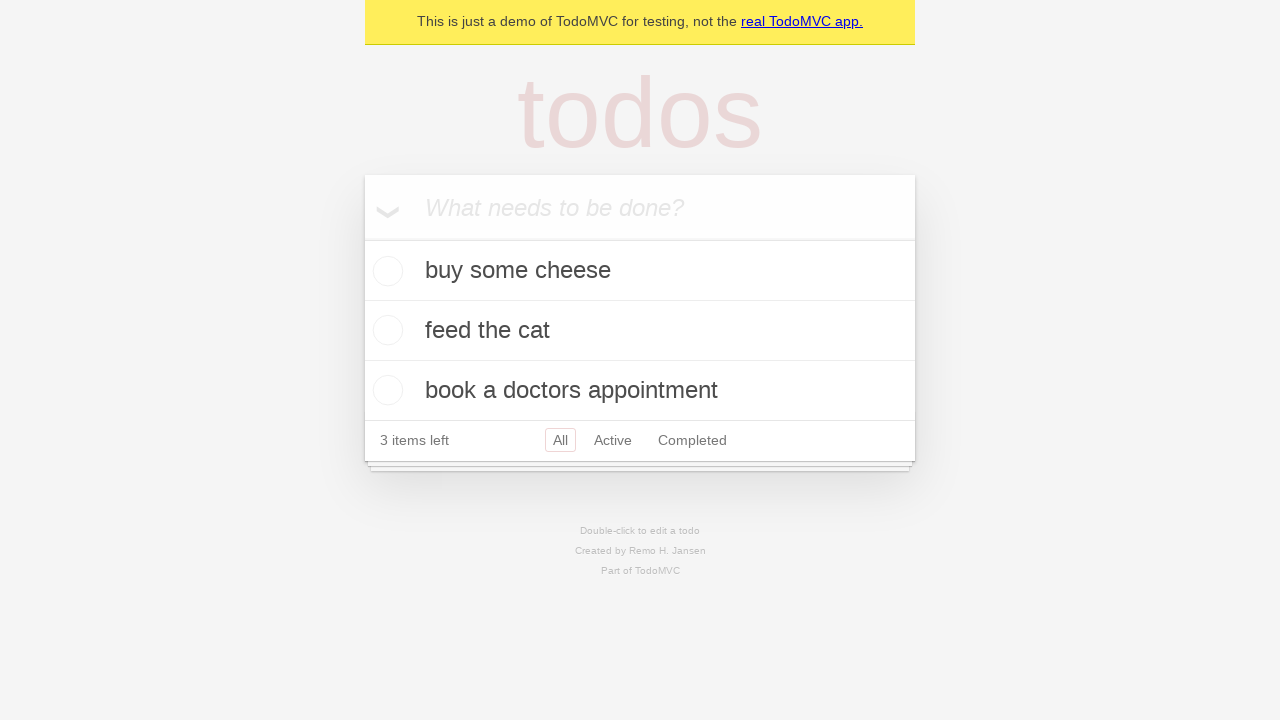

Clicked the Active filter link at (613, 440) on internal:role=link[name="Active"i]
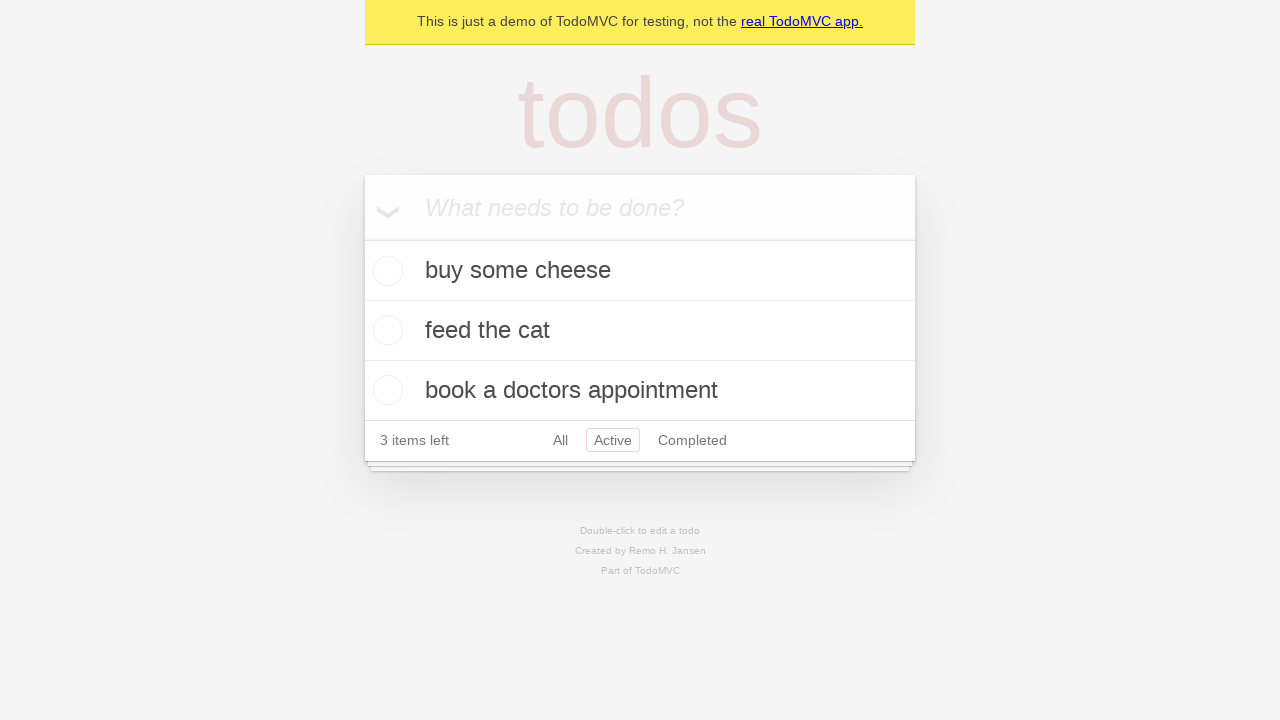

Located the Completed filter link
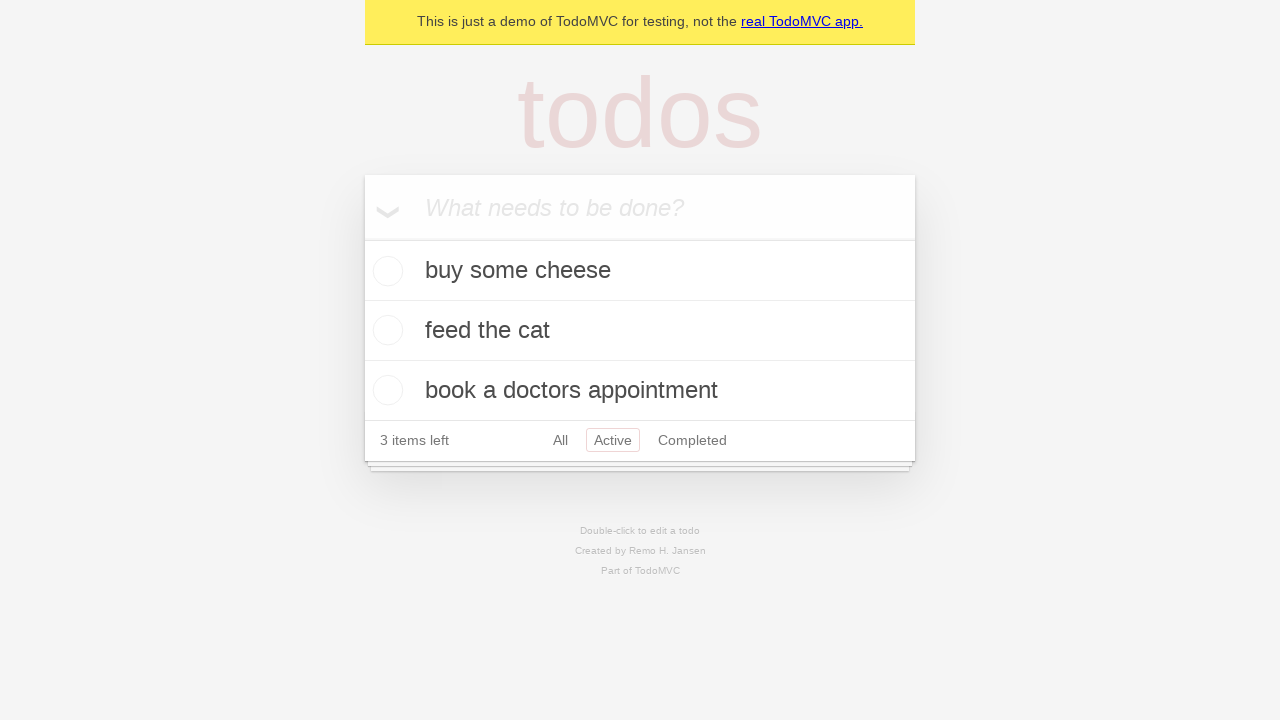

Clicked the Completed filter link to verify it highlights as the currently applied filter at (692, 440) on internal:role=link[name="Completed"i]
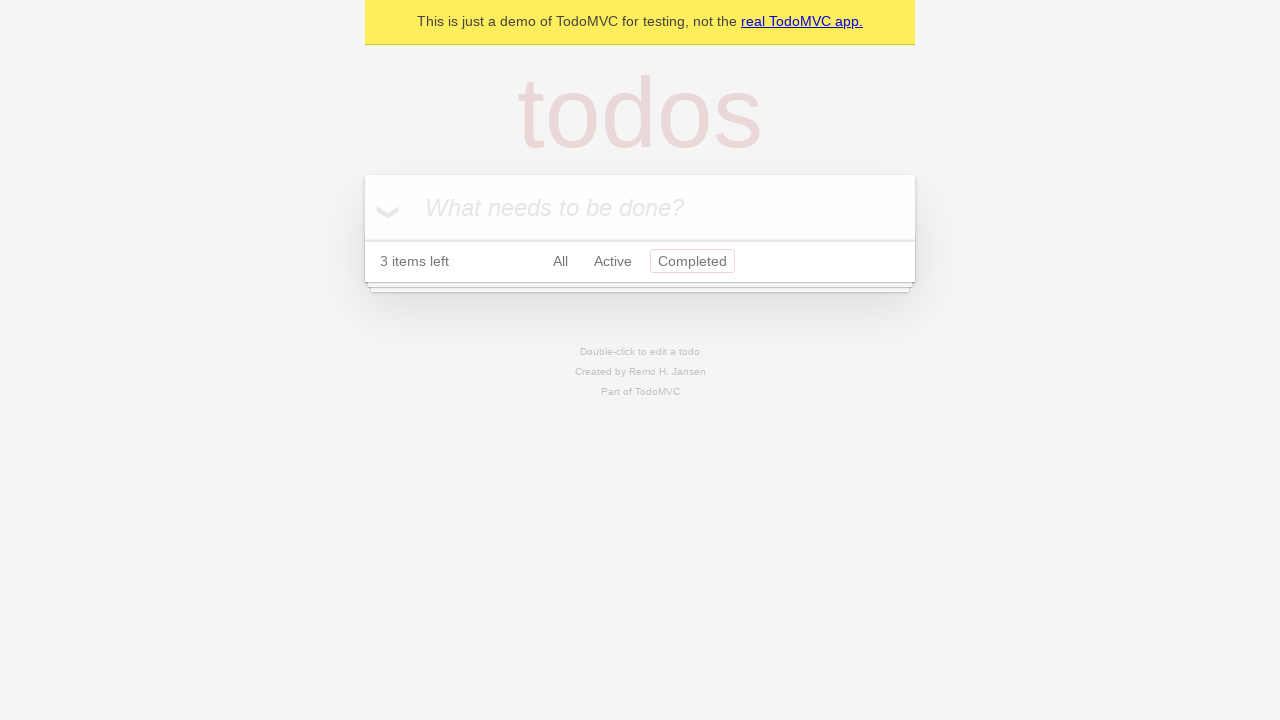

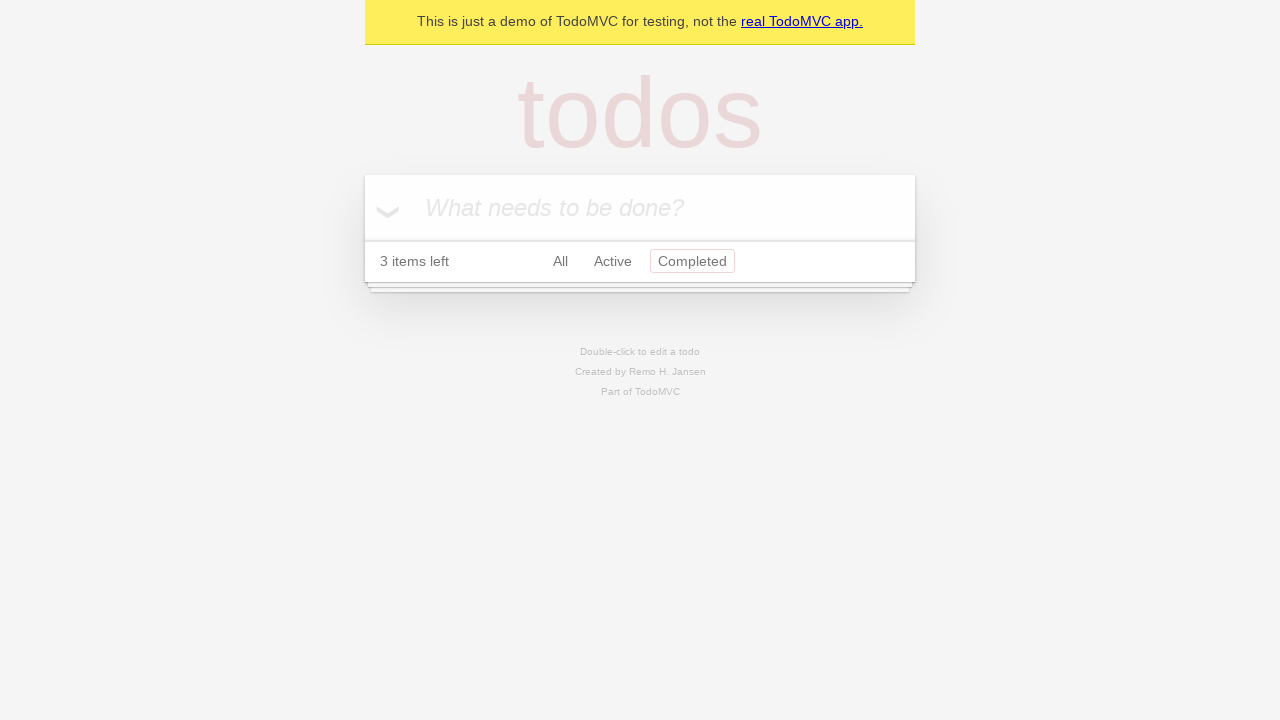